Demonstrates various methods to find web elements using different locator strategies (ID, name, class, tag, XPath, CSS selectors, link text) on a demo testing website.

Starting URL: https://testek.vn/lab/auto/web-elements/

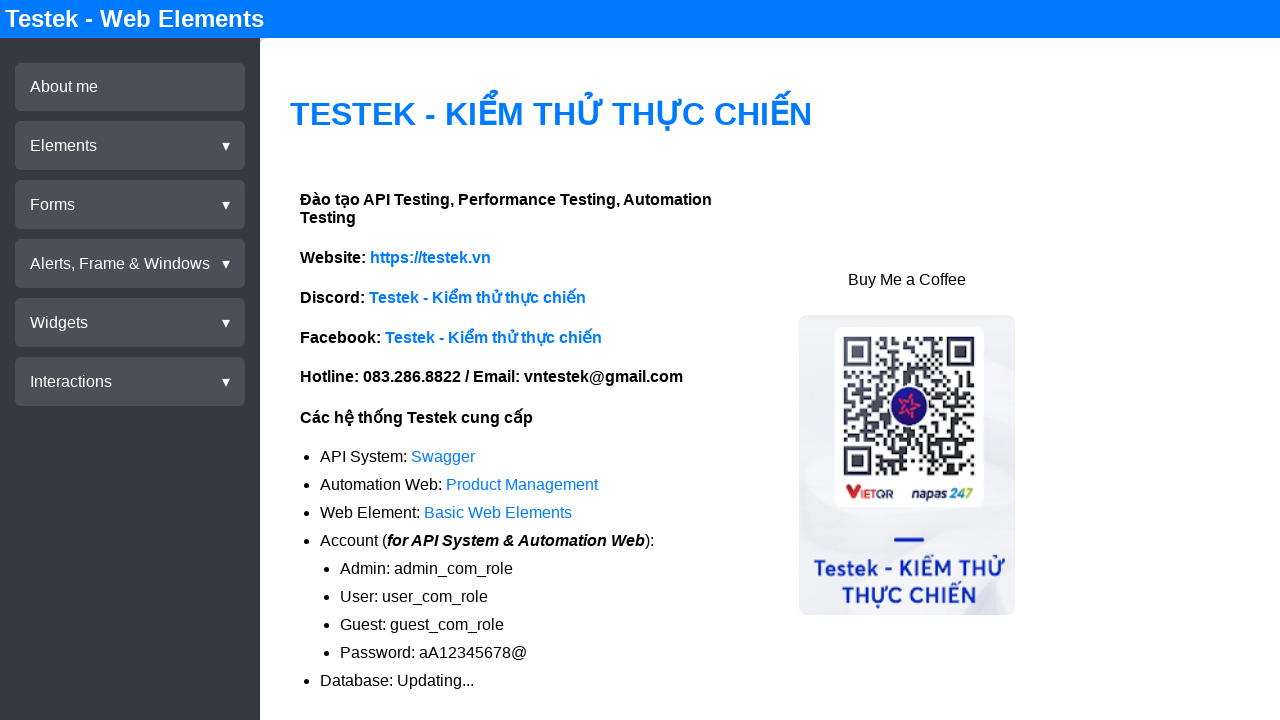

Waited for interactive section to load
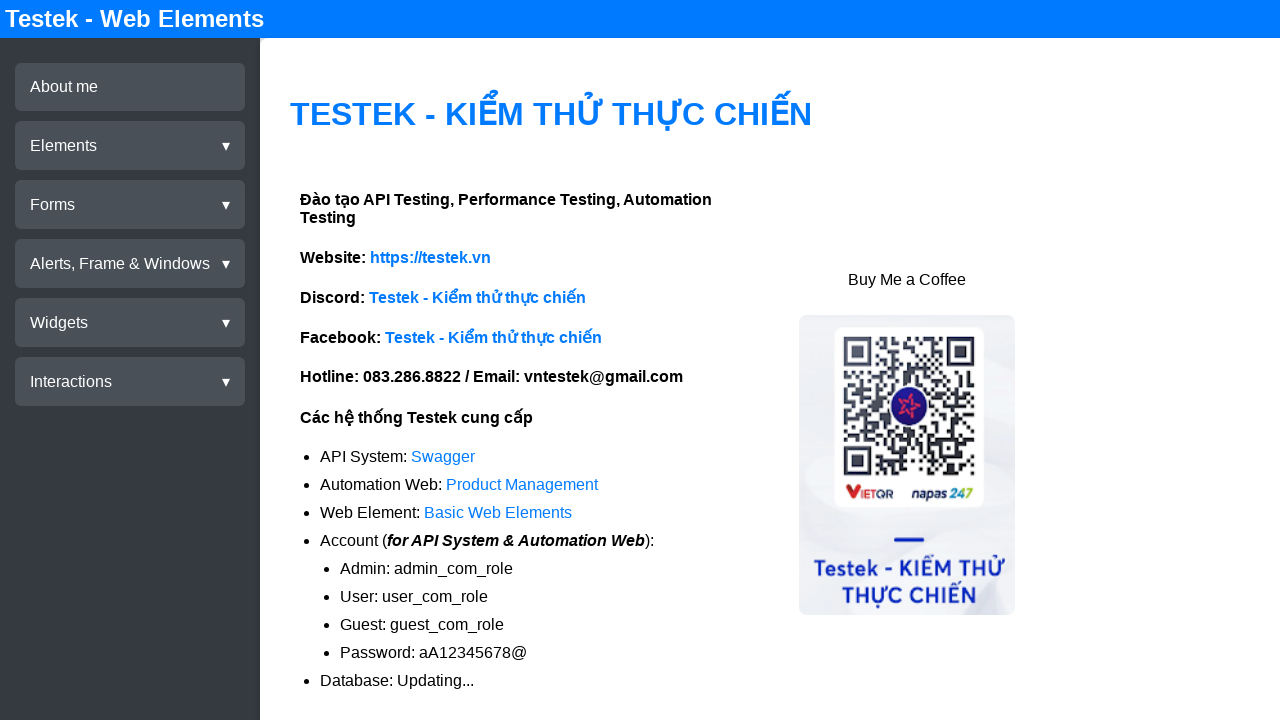

Found element by ID selector (h4#db-title-id)
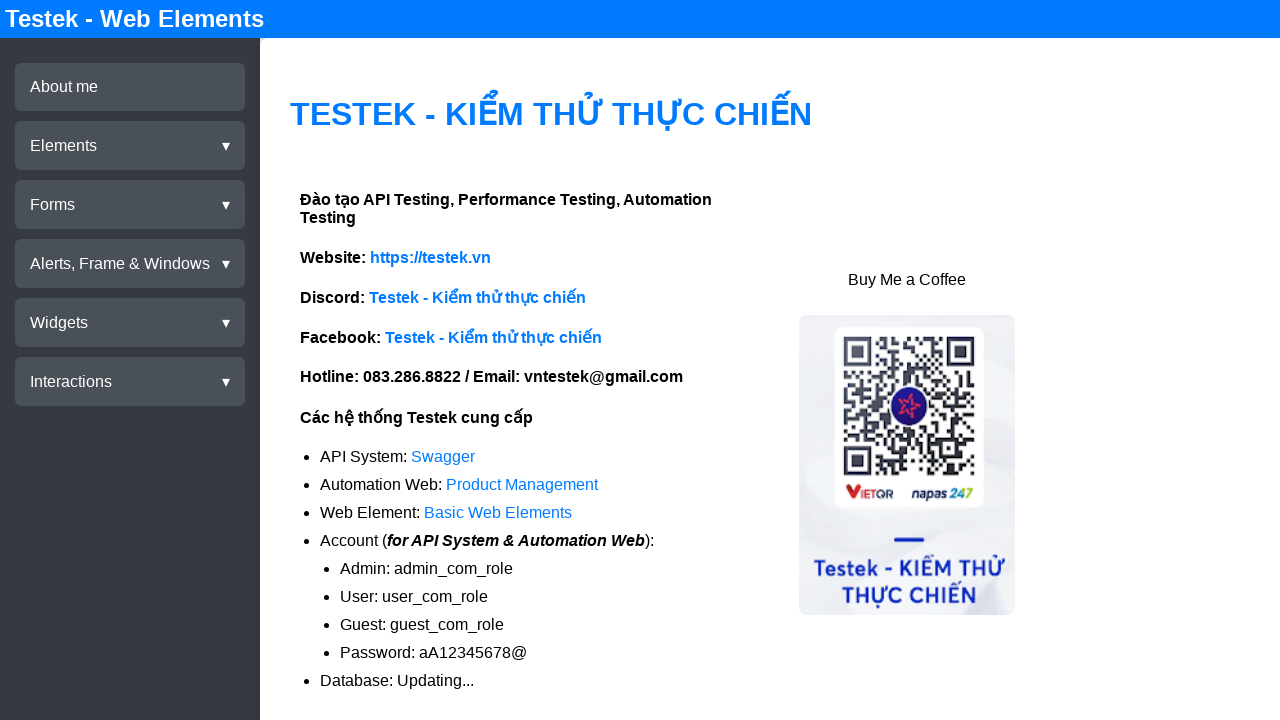

Found element by name attribute (h4[name='db-title-name'])
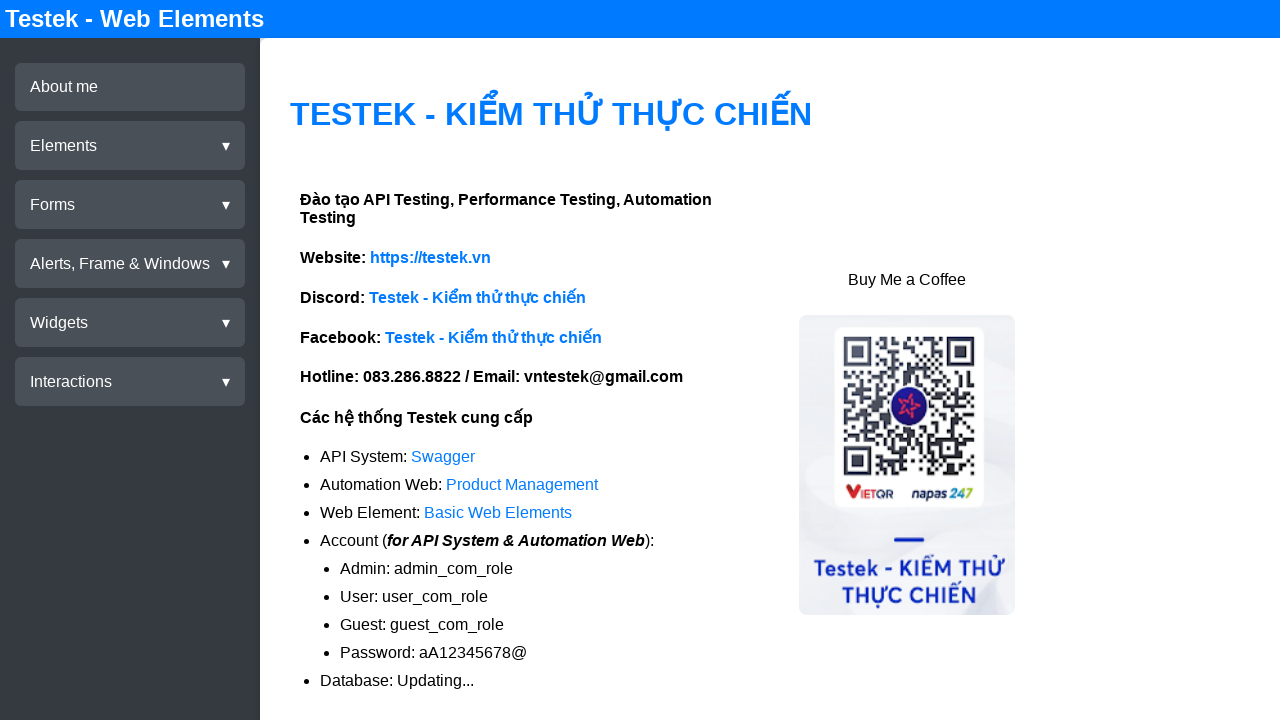

Found element by class selector (h4.db-title-class)
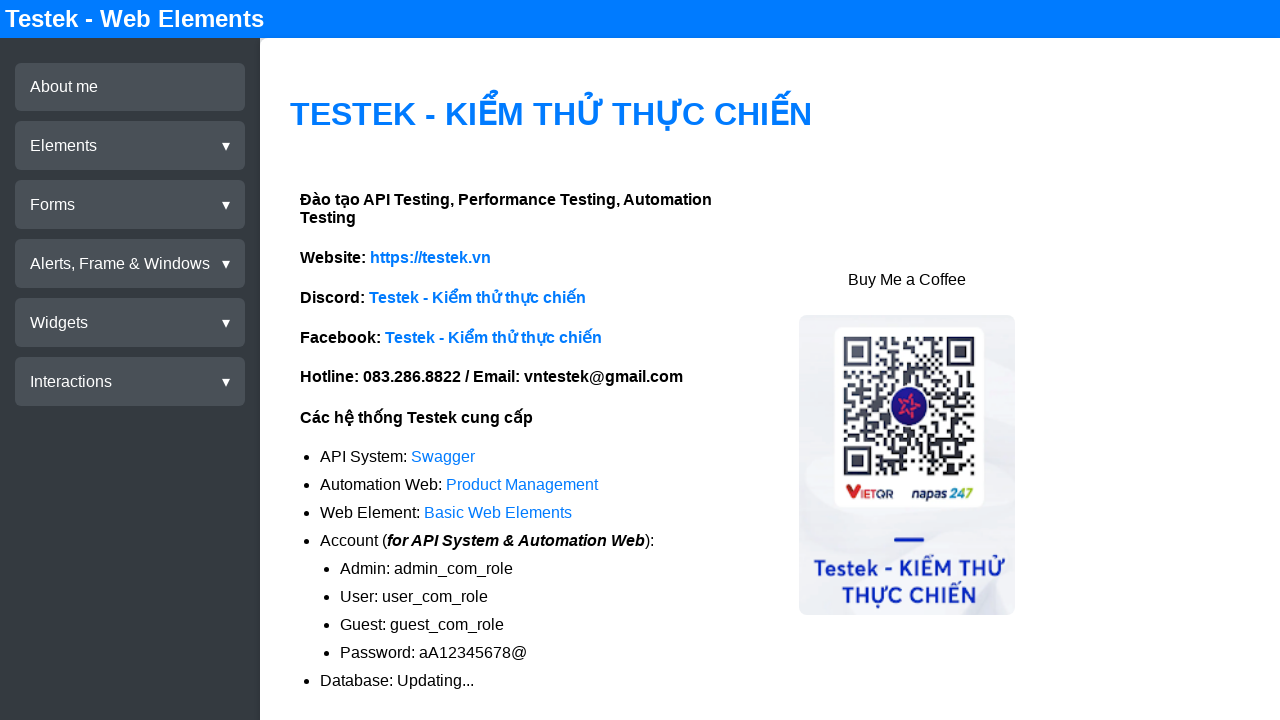

Clicked Discord link at (478, 297) on a[href='https://discord.gg/jC7ZtmvuDX']
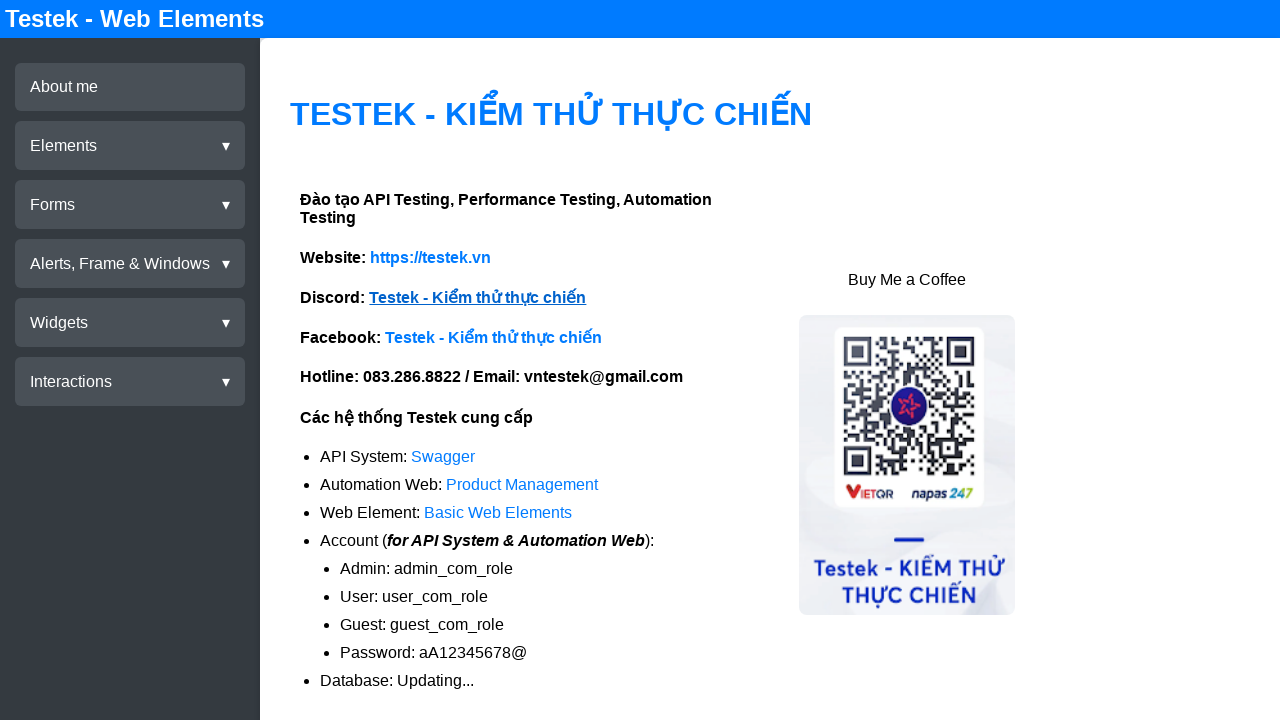

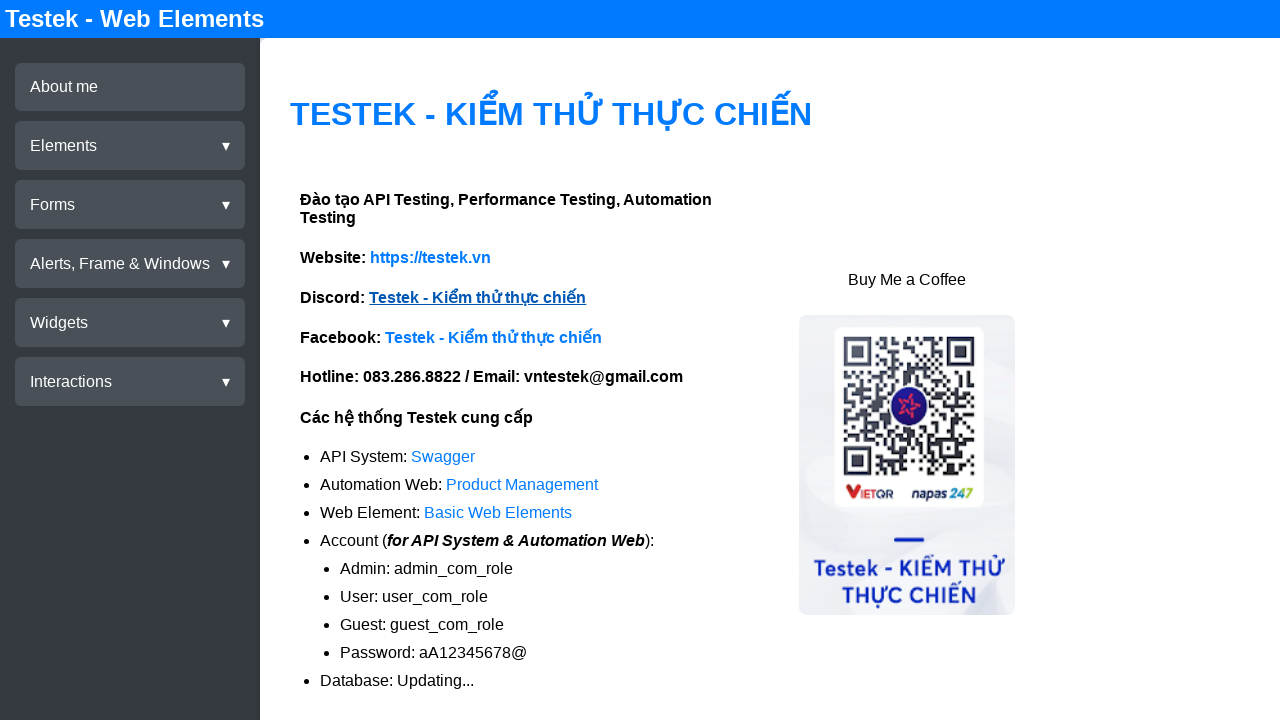